Tests basic JavaScript alert by clicking the alert button and accepting it

Starting URL: https://the-internet.herokuapp.com/javascript_alerts

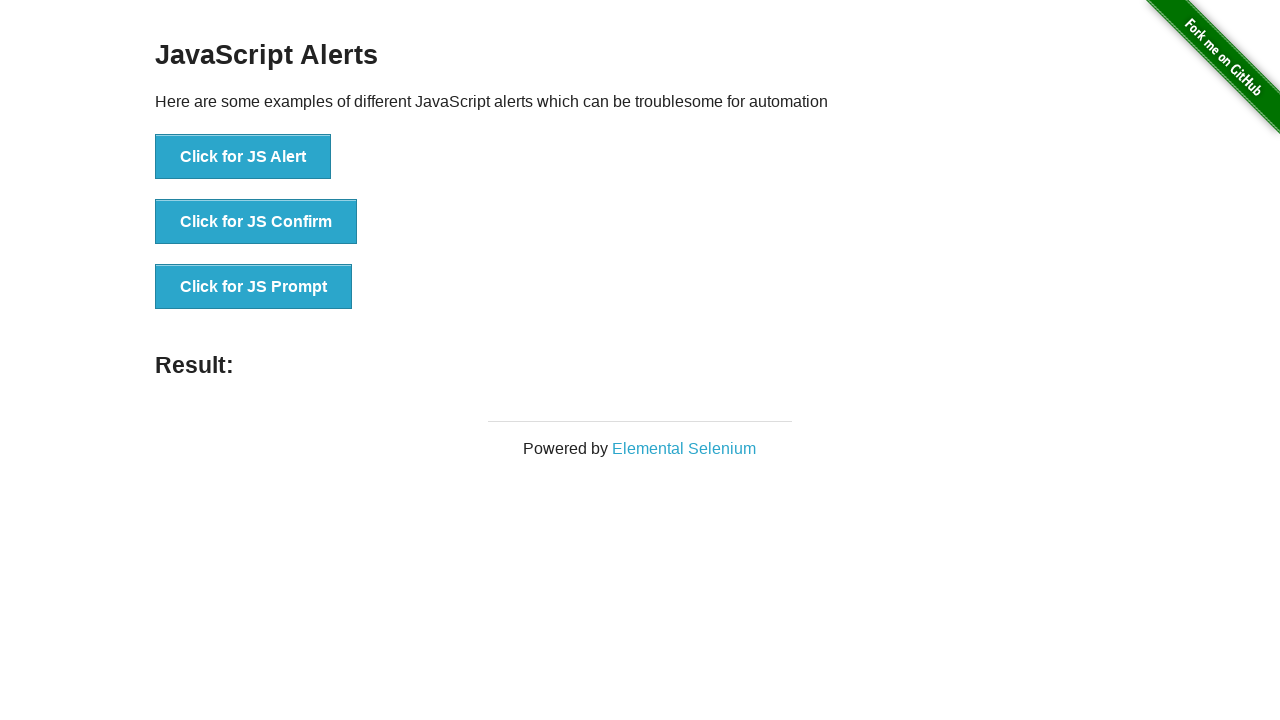

Clicked 'Click for JS Alert' button to trigger JavaScript alert at (243, 157) on text=Click for JS Alert
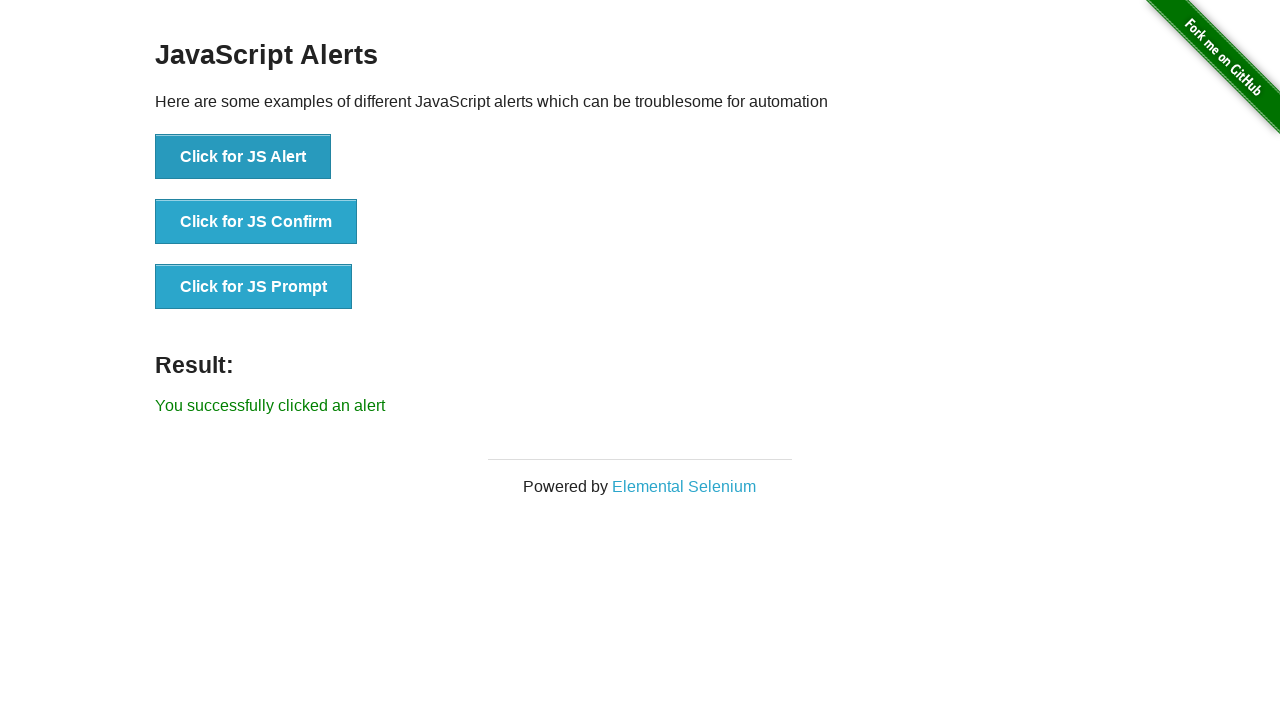

Accepted the JavaScript alert dialog
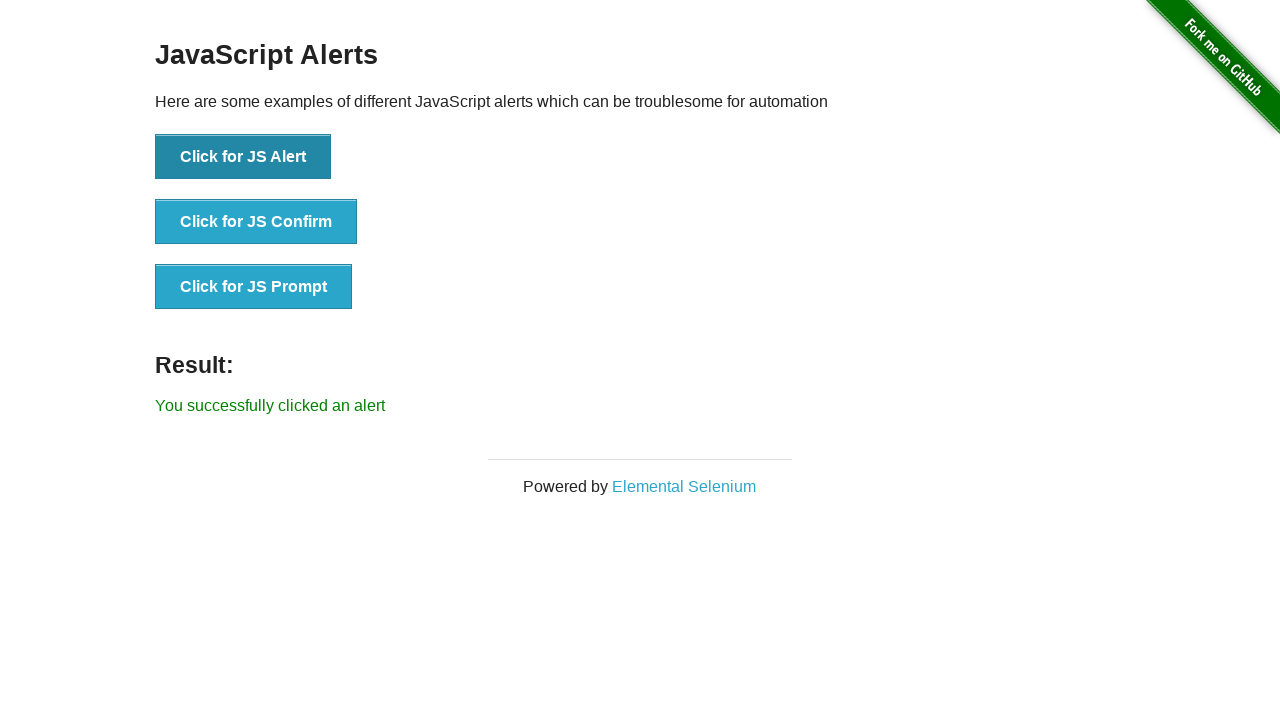

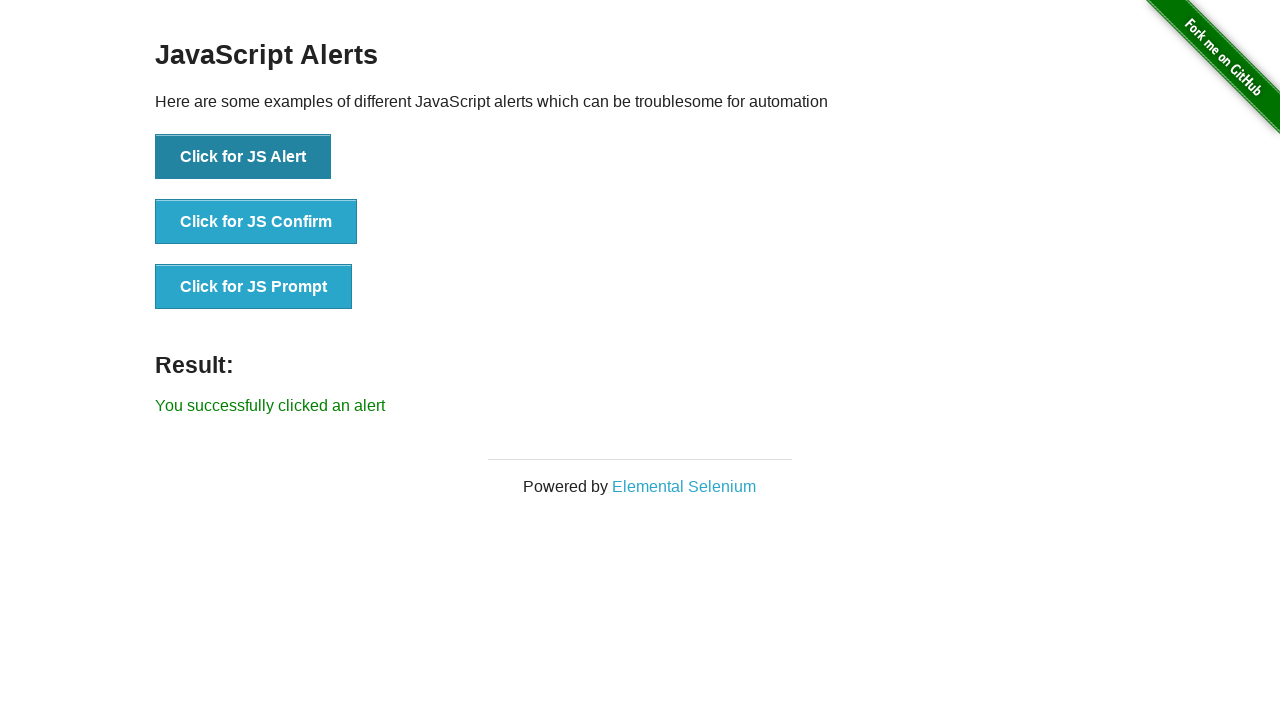